Tests a countdown timer page by waiting for the countdown to reach "00" seconds, demonstrating fluent wait functionality

Starting URL: https://automationfc.github.io/fluent-wait/

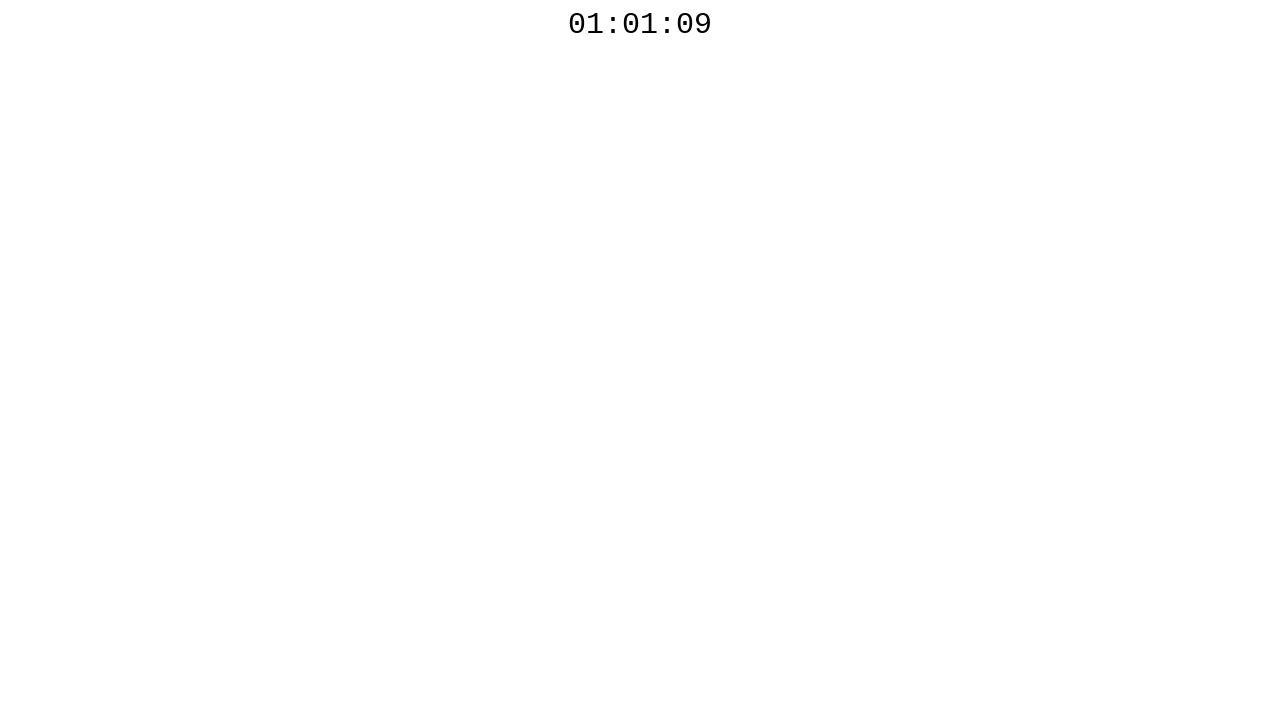

Countdown element is visible on the page
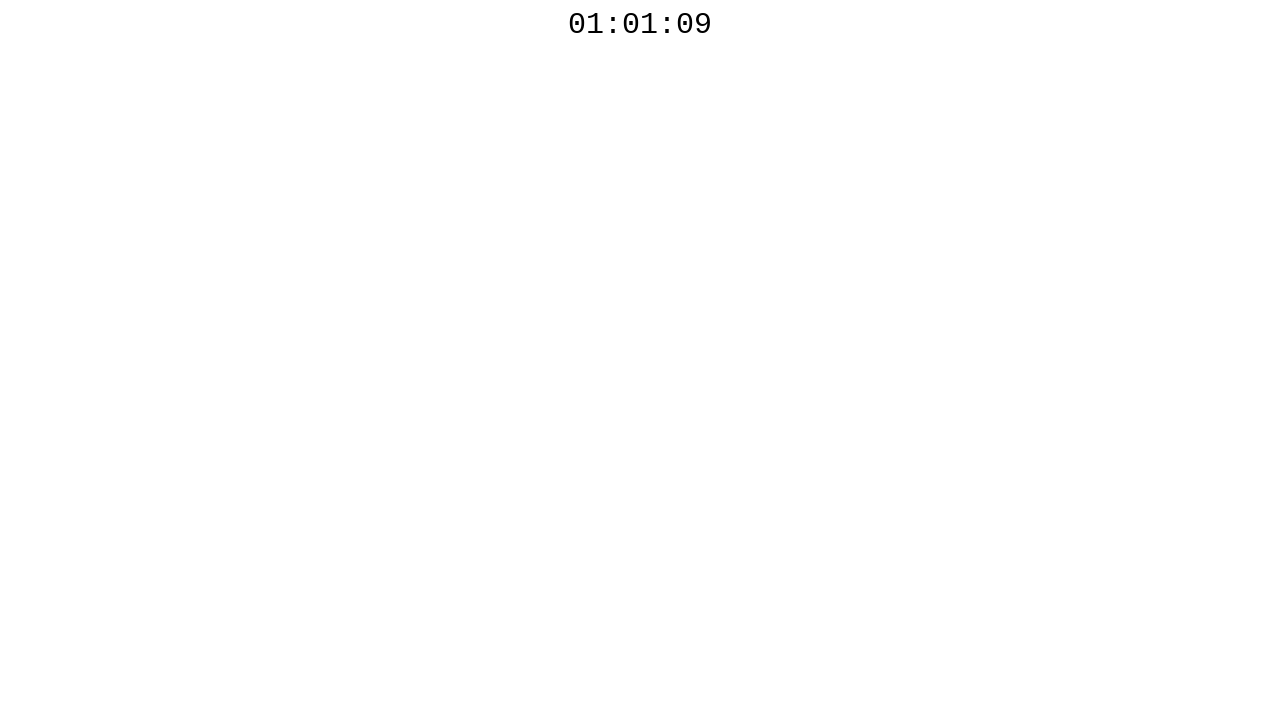

Countdown timer reached 00 seconds
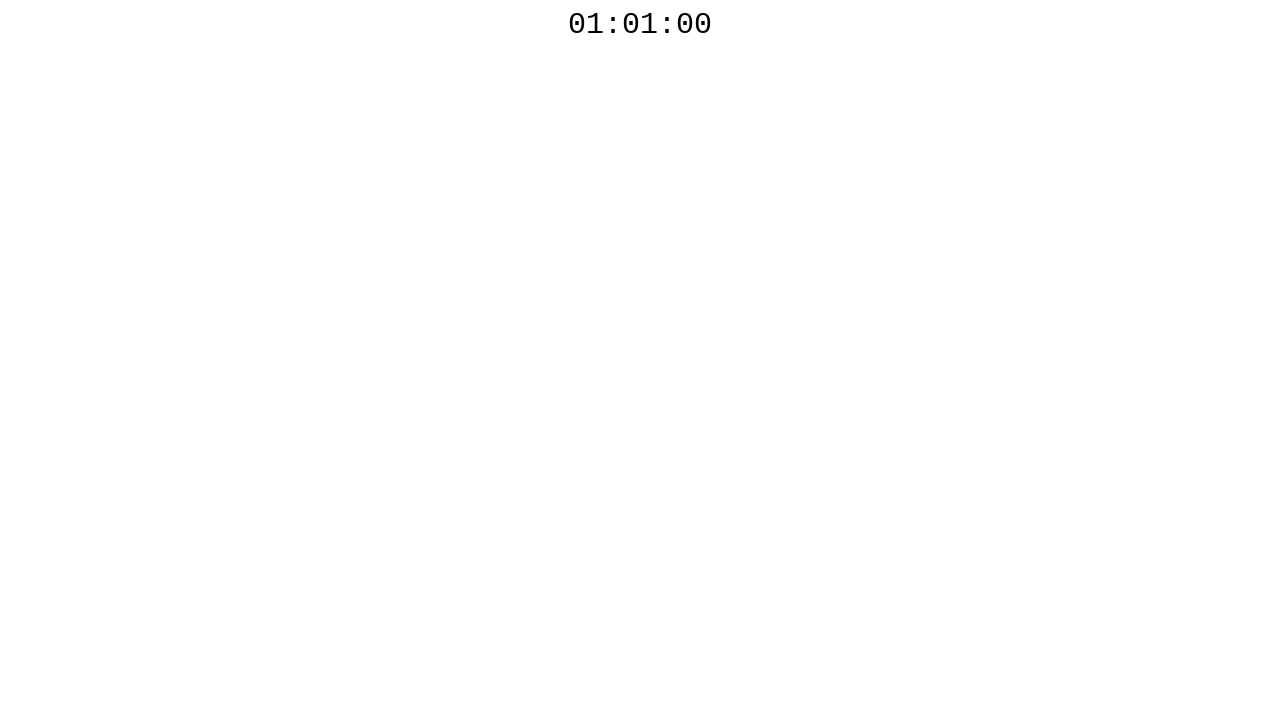

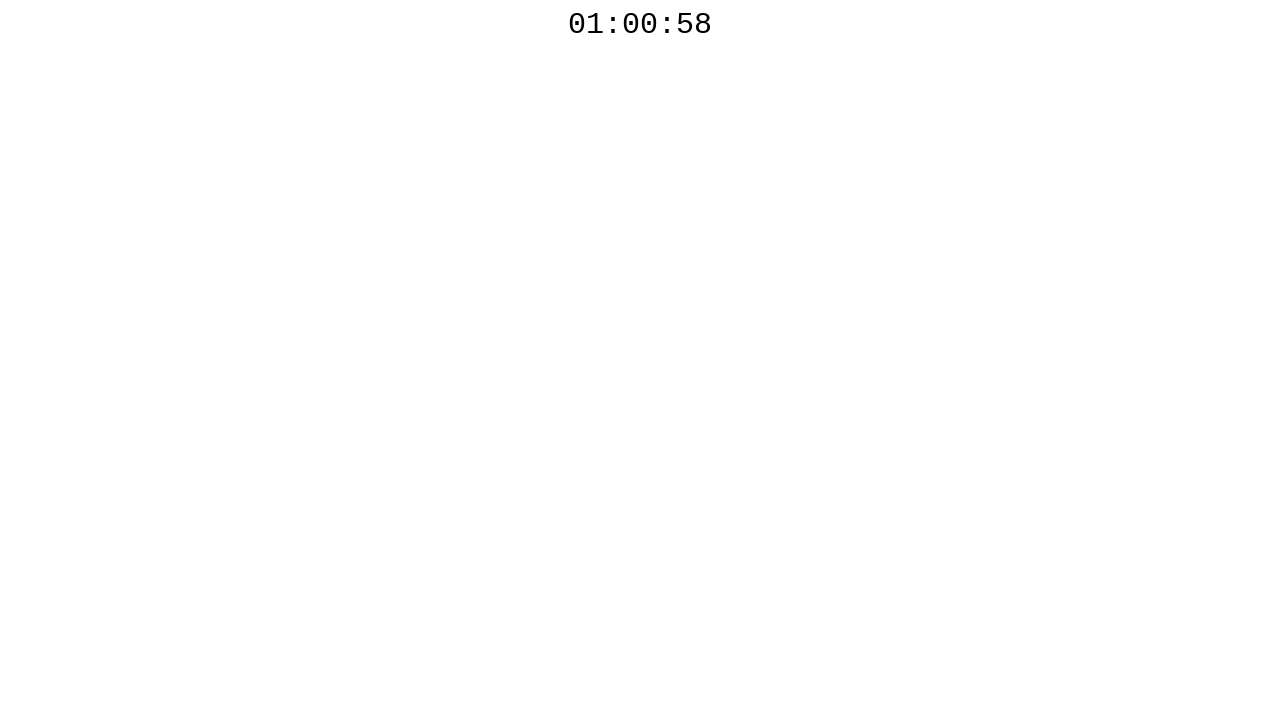